Tests dynamic dropdown by typing united states and selecting USA from autocomplete suggestions

Starting URL: http://rahulshettyacademy.com/AutomationPractice/

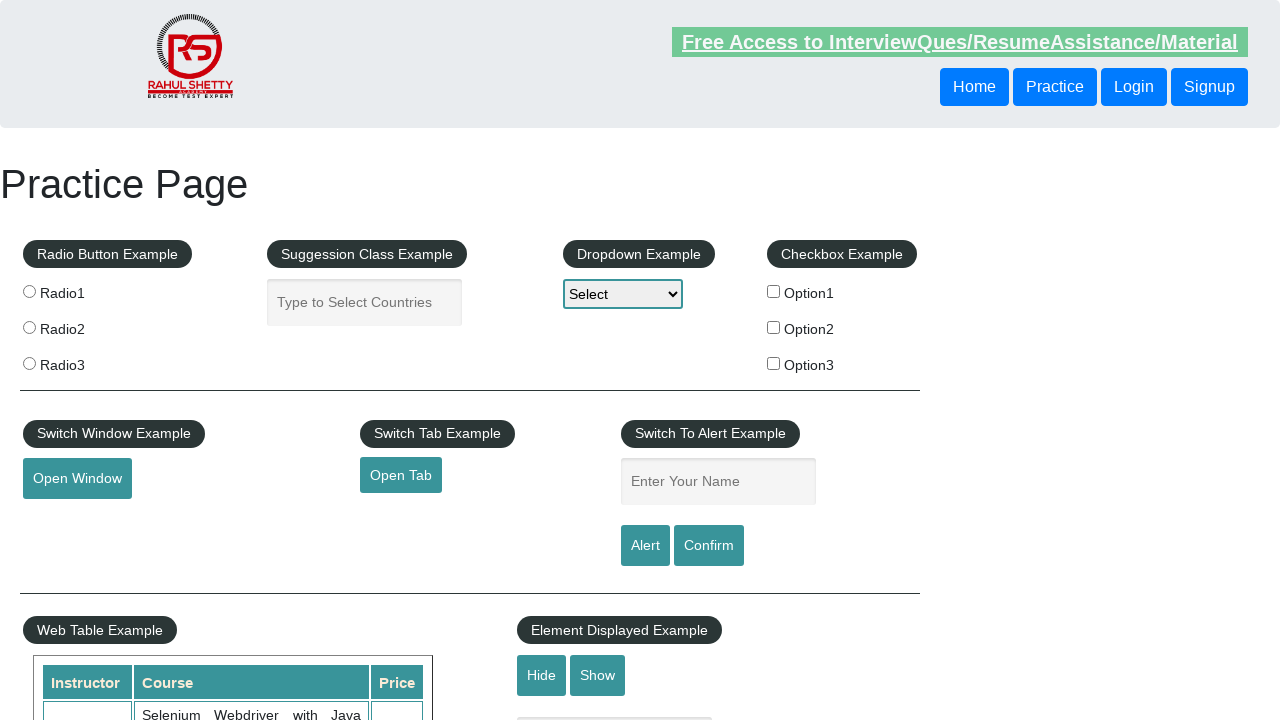

Filled autocomplete field with 'united states' on #autocomplete
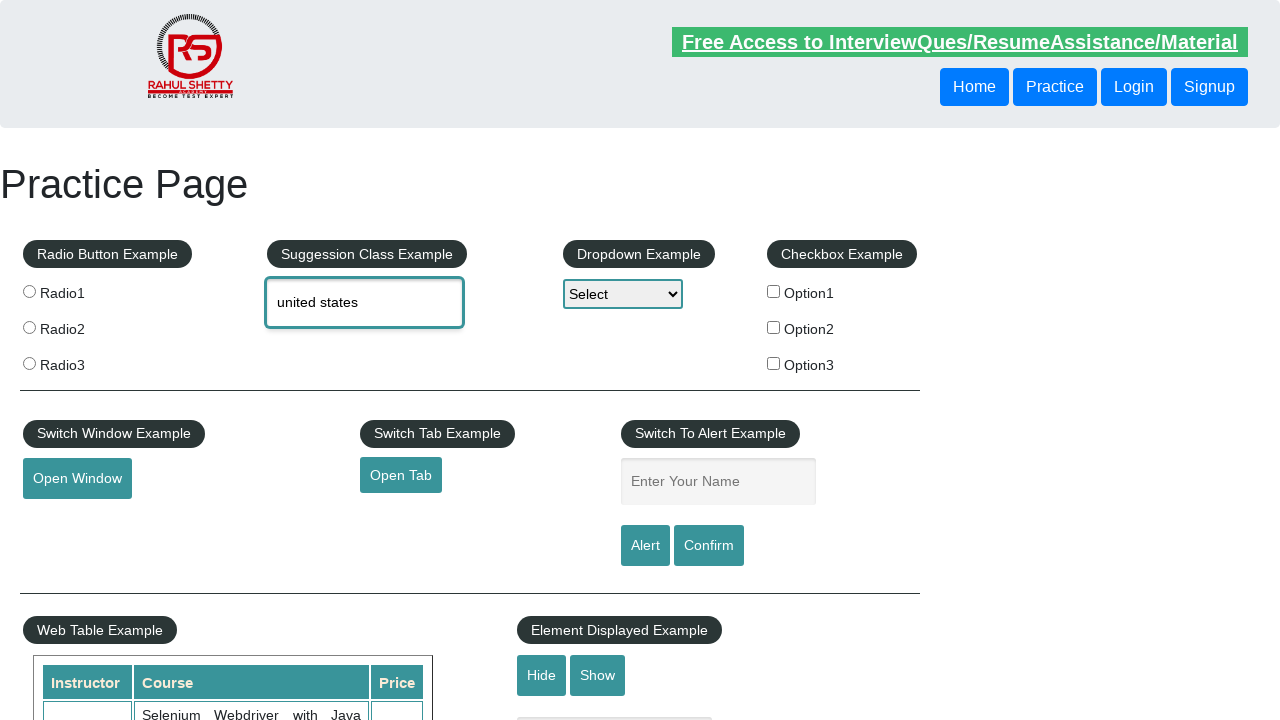

Selected USA from autocomplete dropdown suggestions at (409, 342) on .ui-menu-item-wrapper:has-text("USA")
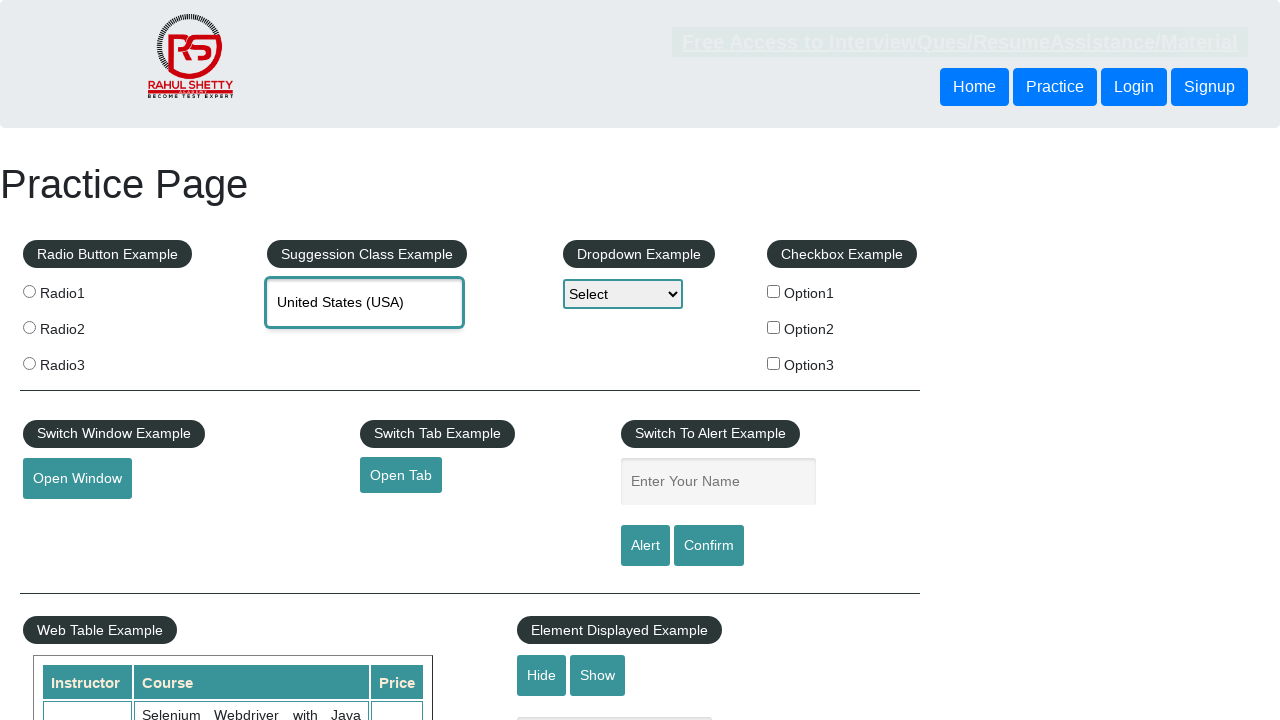

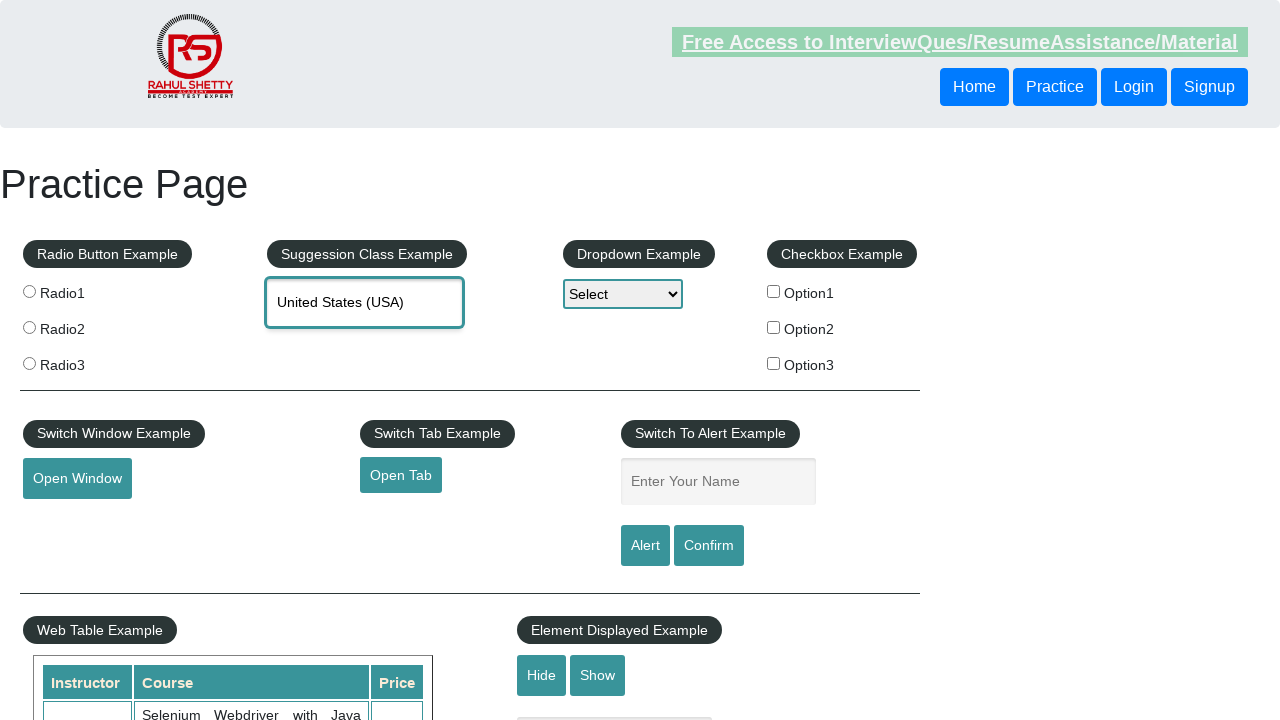